Tests that clicking checkbox 1 toggles its checked state from unchecked to checked or vice versa

Starting URL: https://the-internet.herokuapp.com/checkboxes

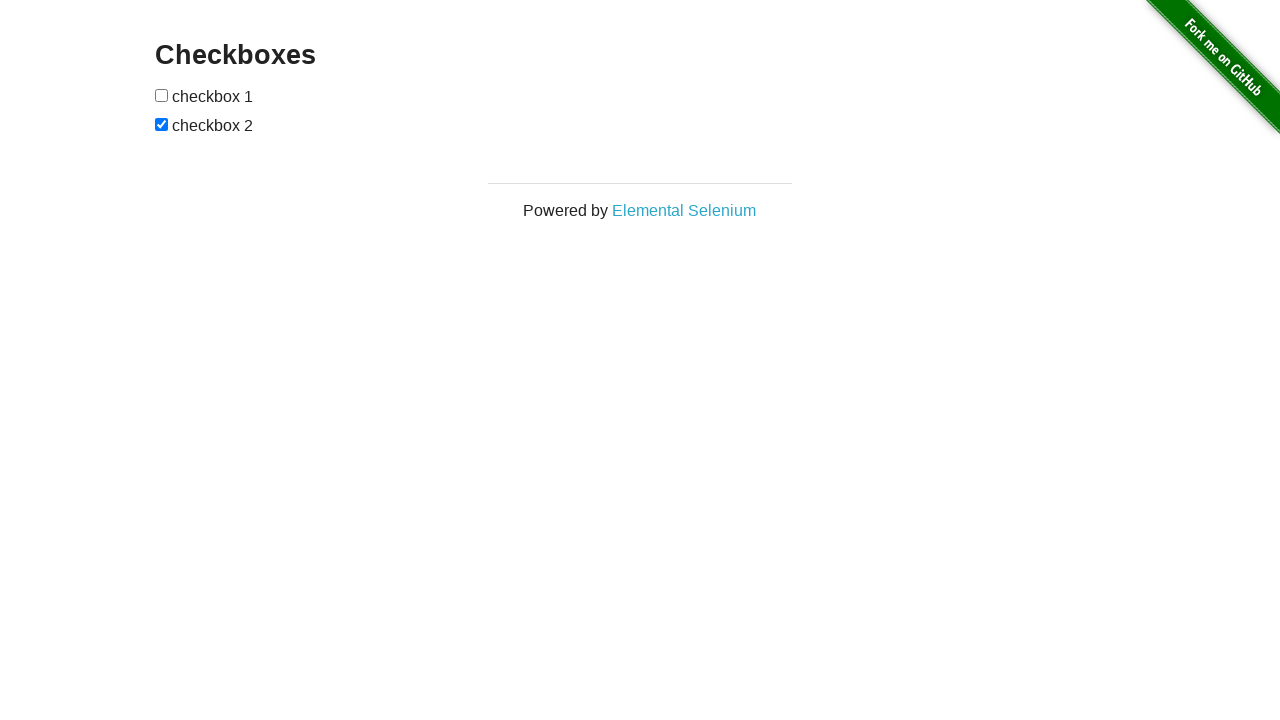

Waited for checkboxes to be visible on the page
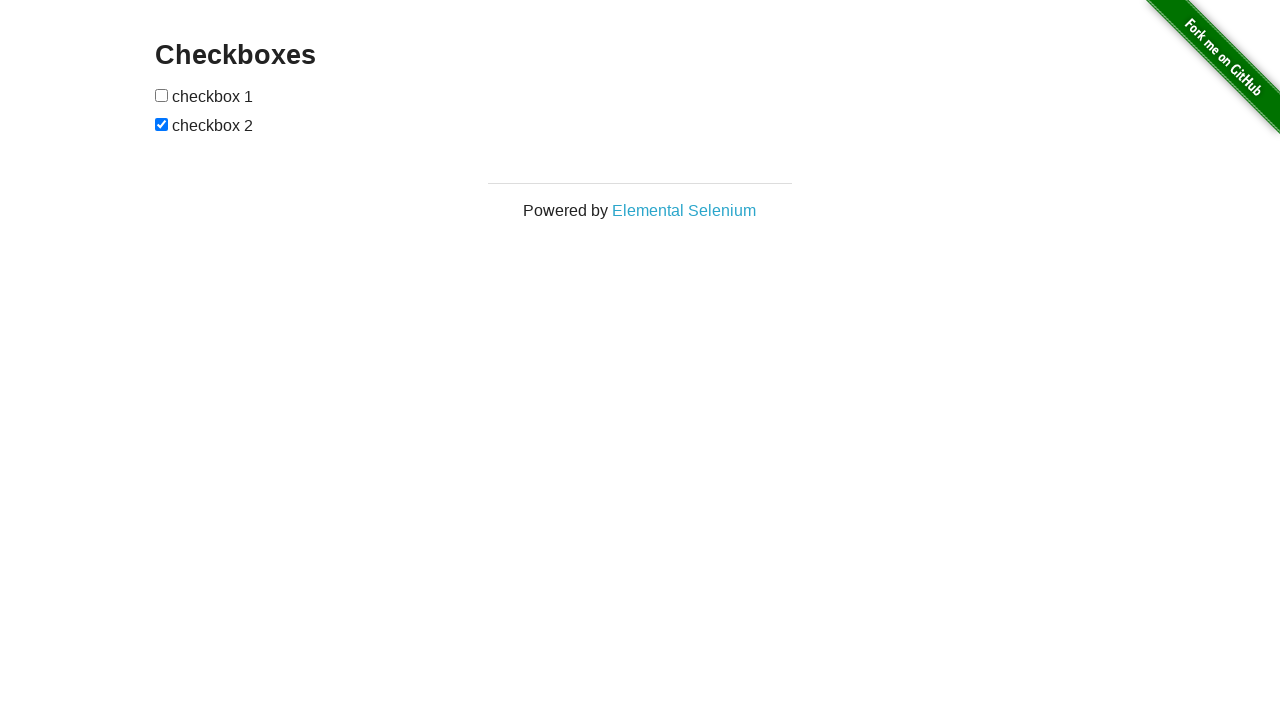

Located checkbox 1 (first checkbox)
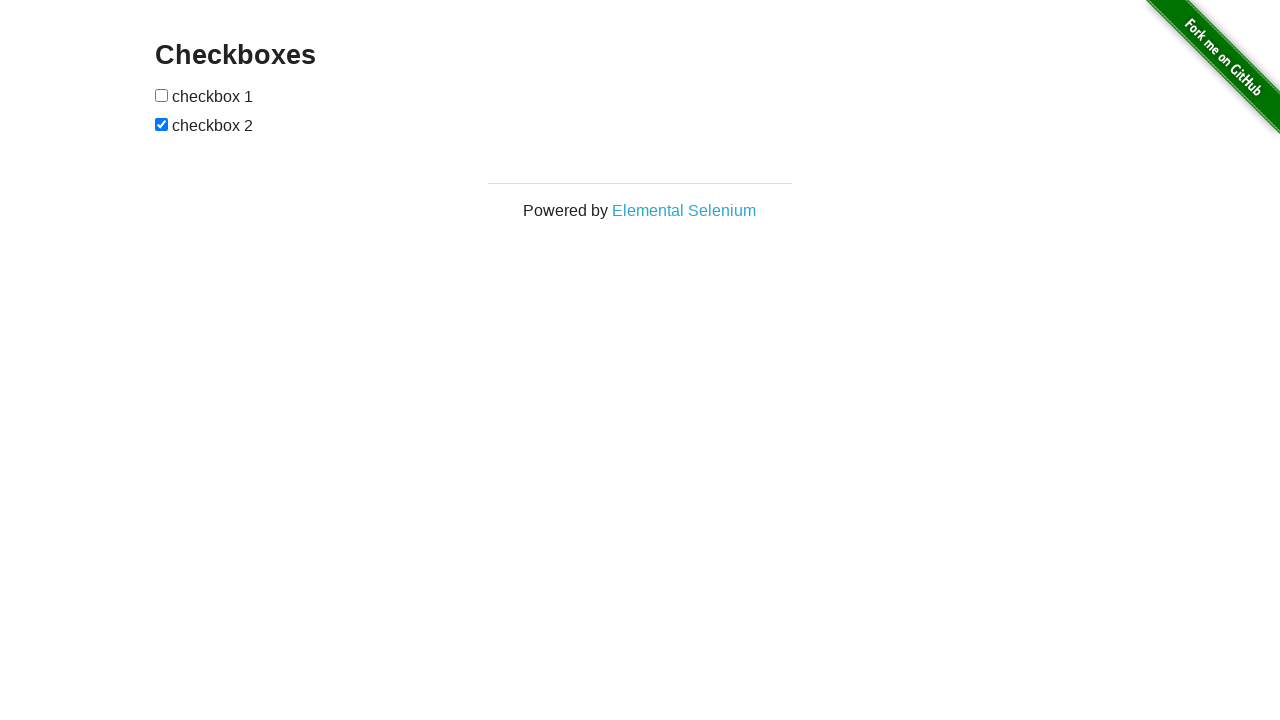

Retrieved initial state of checkbox 1: False
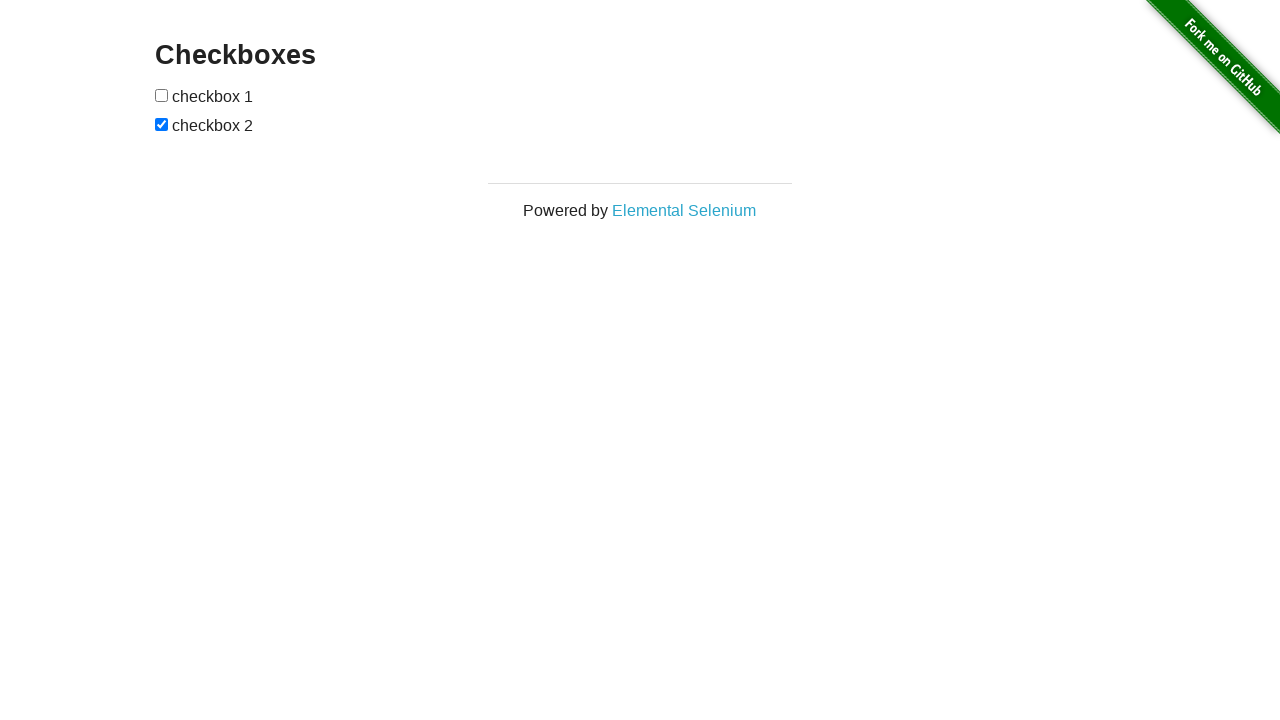

Clicked checkbox 1 to toggle its state at (162, 95) on #checkboxes input[type='checkbox'] >> nth=0
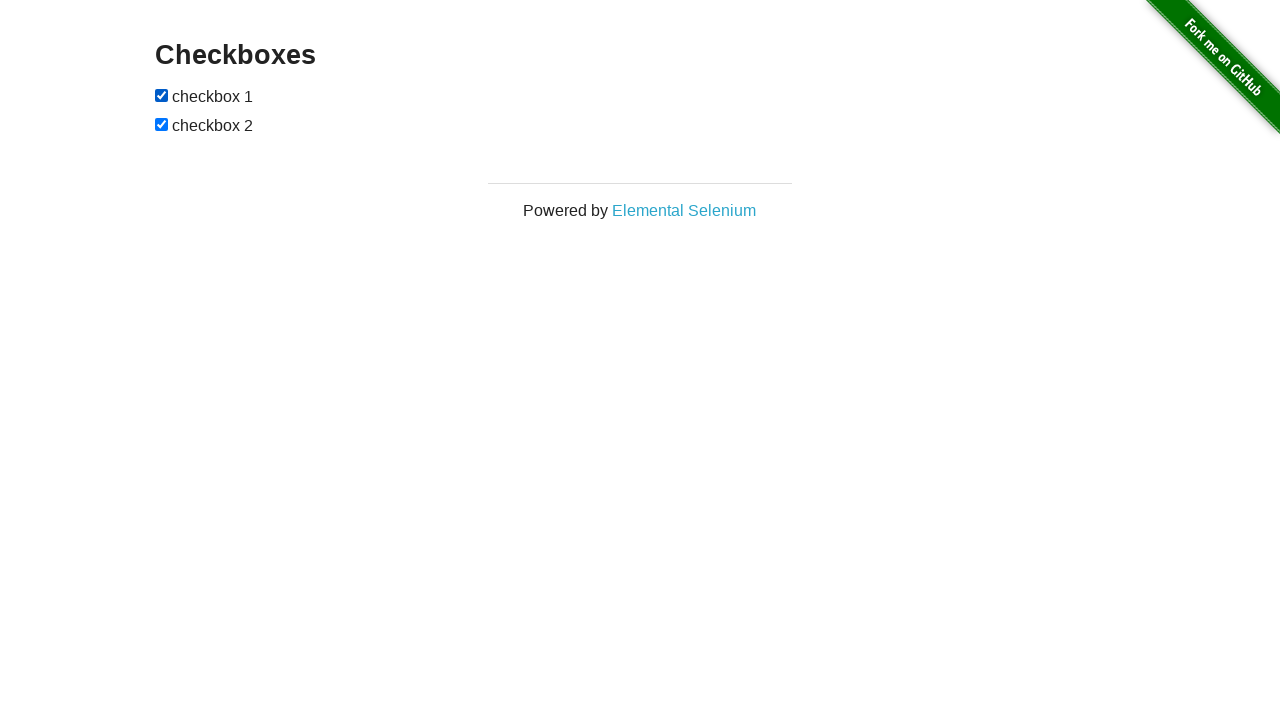

Retrieved end state of checkbox 1: True
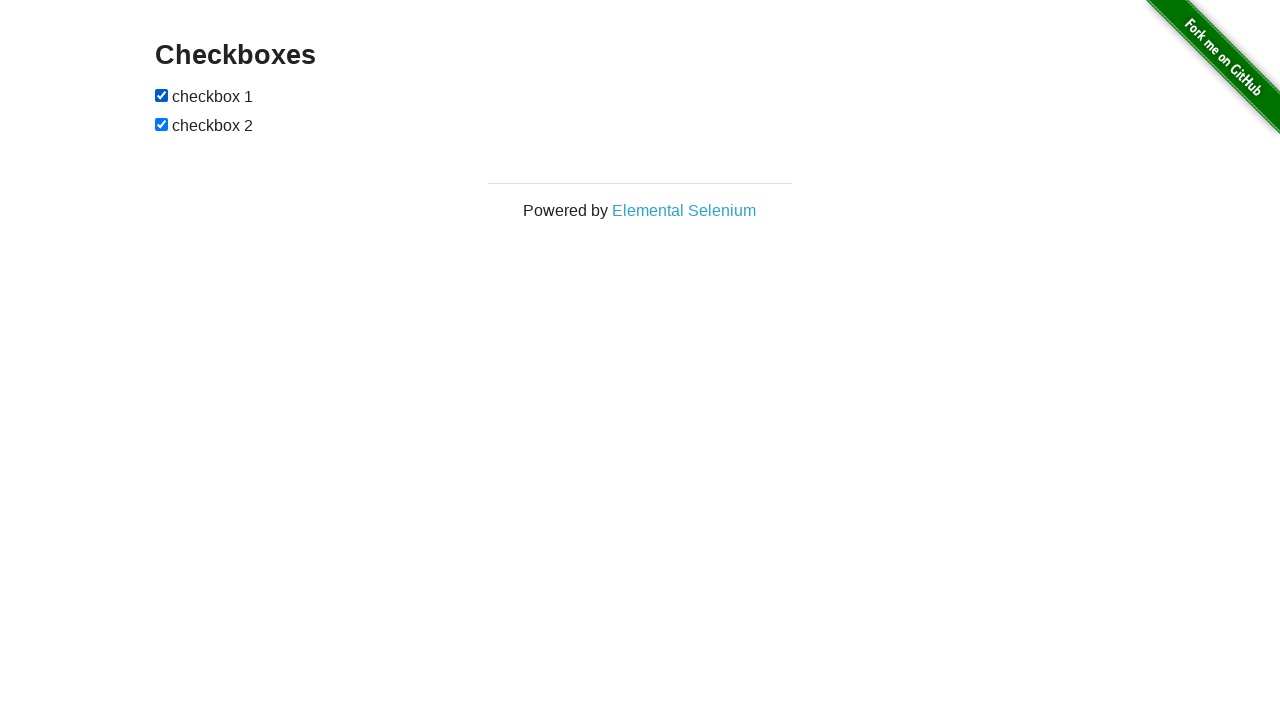

Assertion passed: checkbox state toggled from False to True
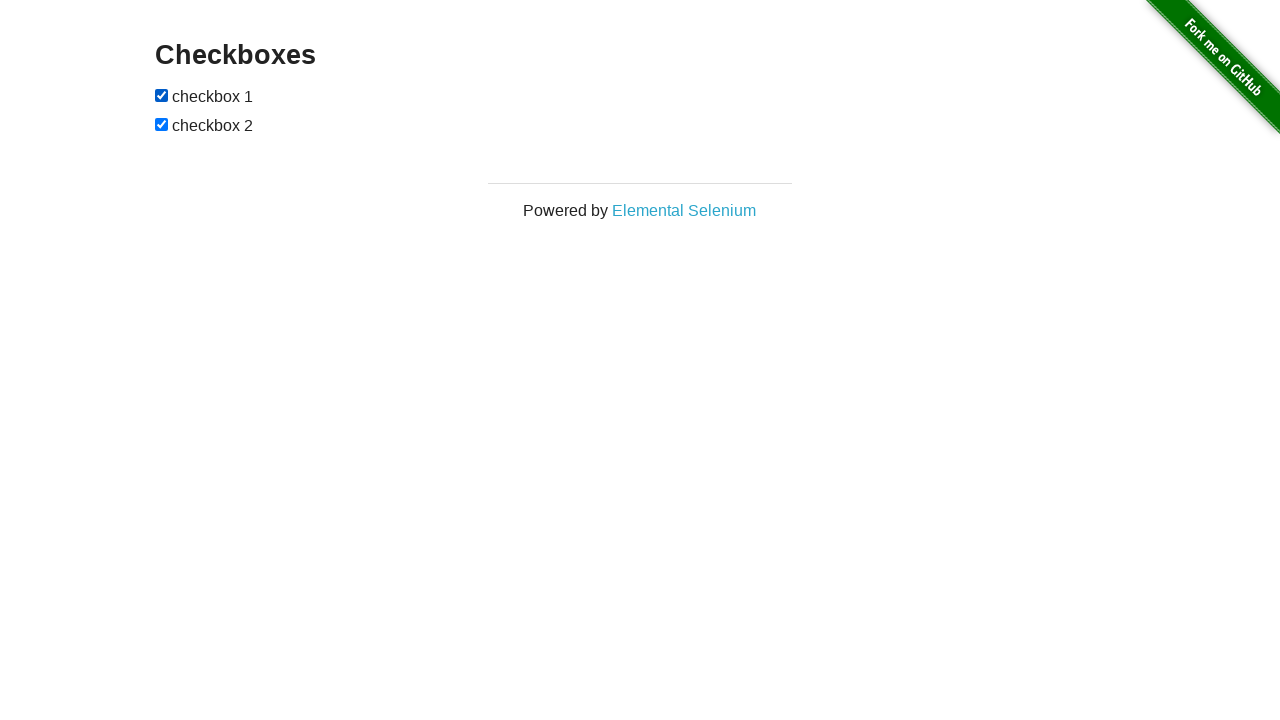

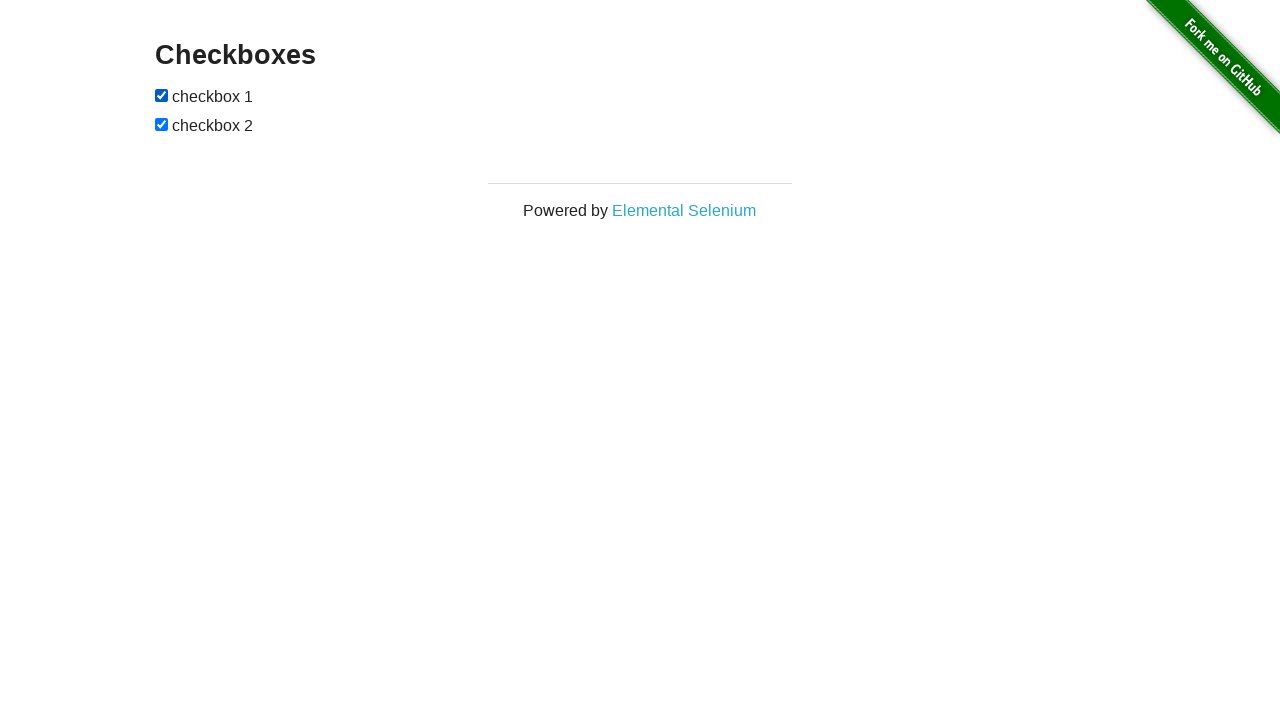